Tests window handle switching by clicking a link that opens a new tab, verifying text on the new tab, then switching back to the original tab and verifying its content

Starting URL: https://the-internet.herokuapp.com/iframe

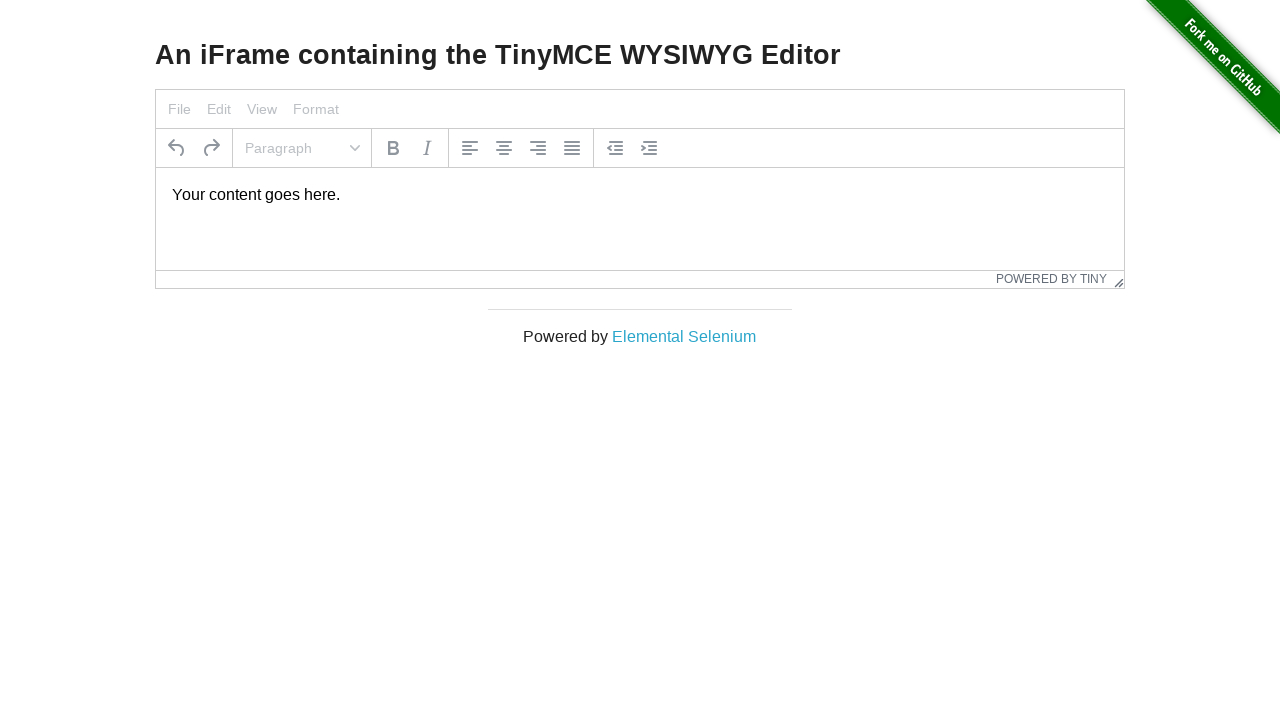

Clicked 'Elemental Selenium' link to open new tab at (684, 336) on a:text('Elemental Selenium')
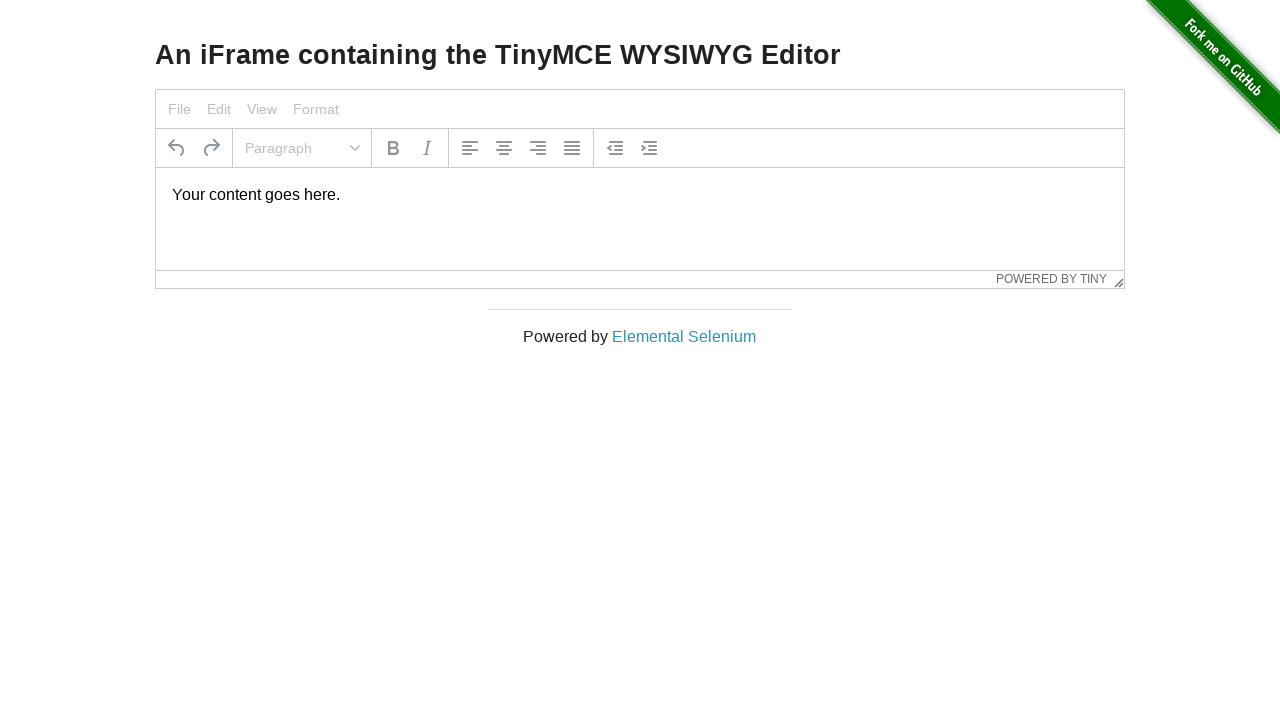

New tab loaded and ready
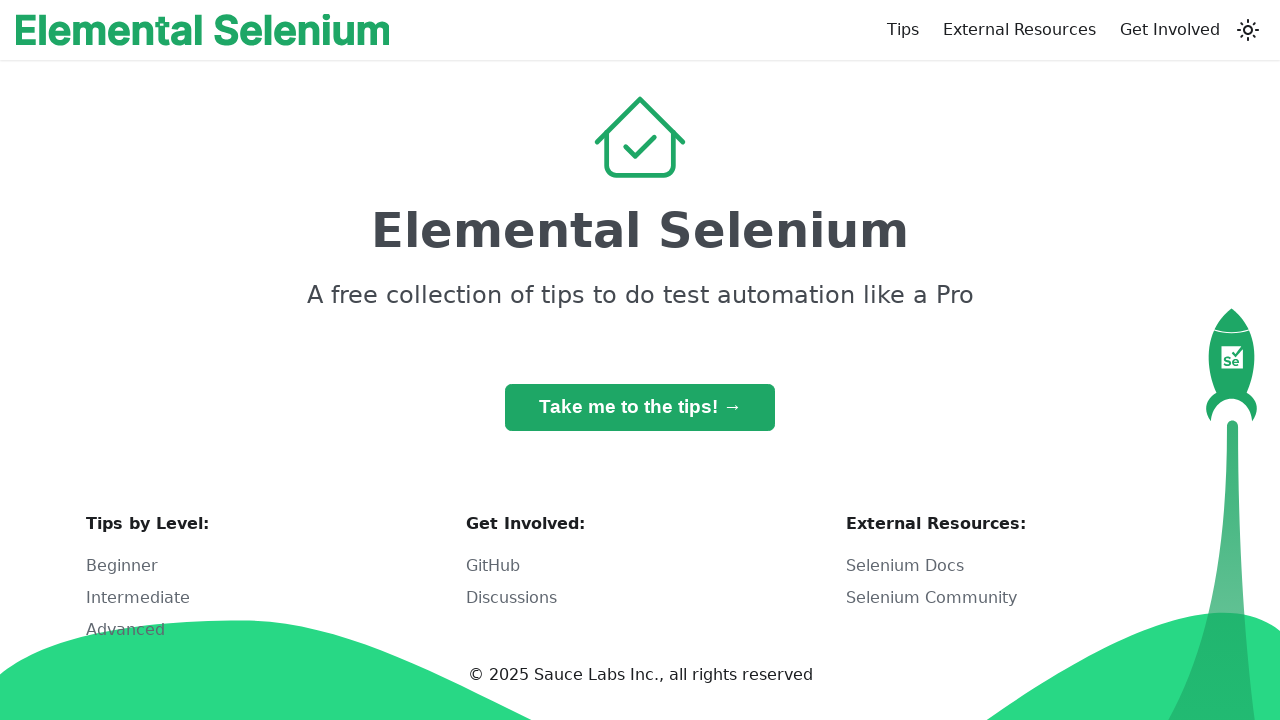

Retrieved h1 heading text from new tab
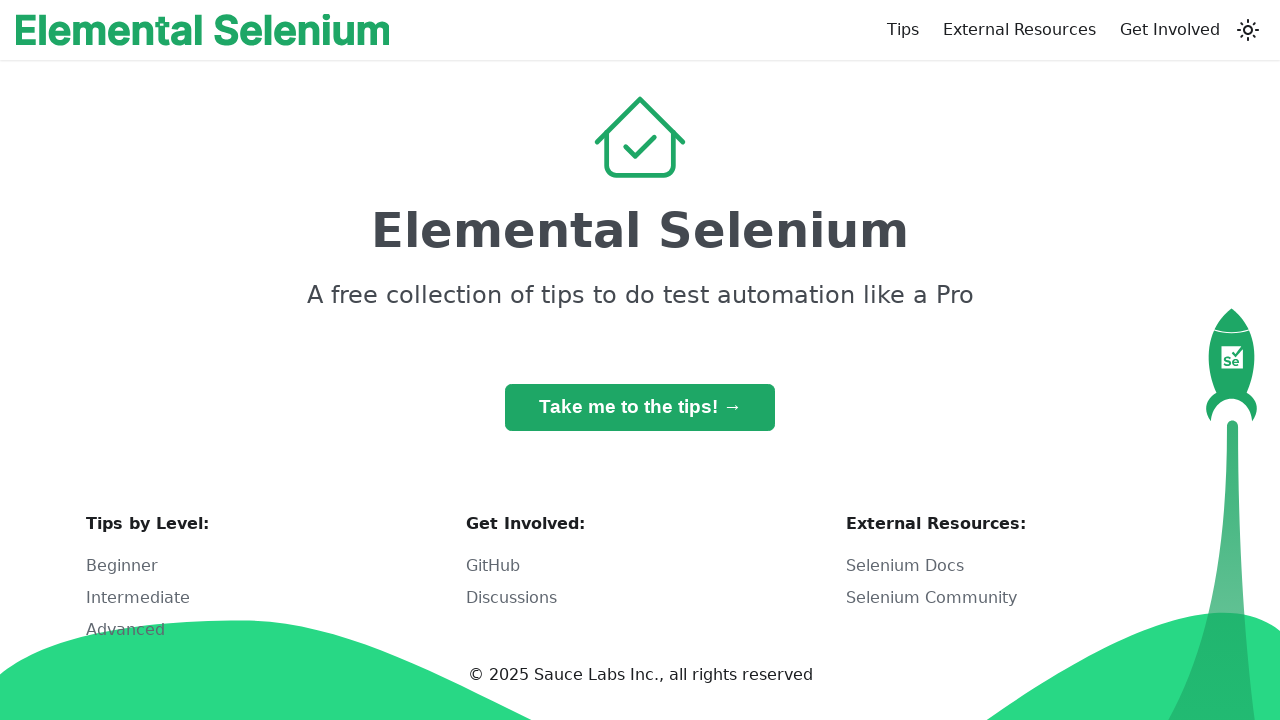

Verified new tab heading is 'Elemental Selenium'
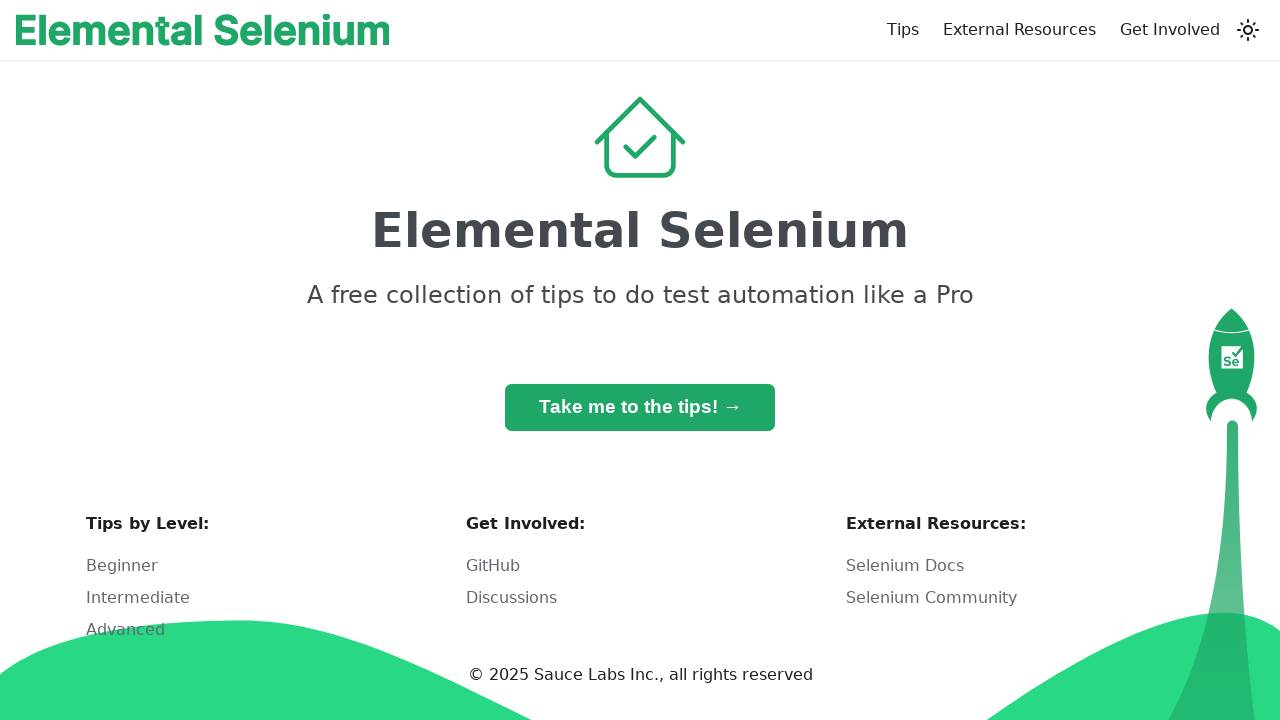

Switched back to original tab
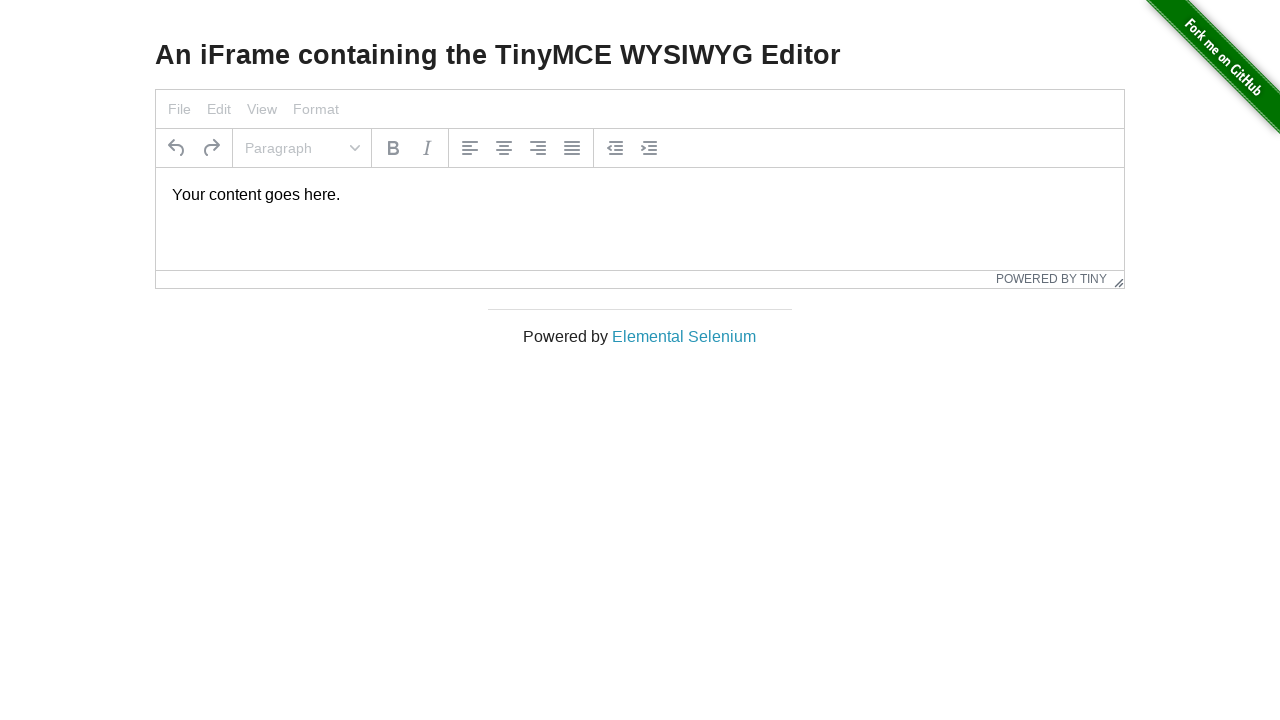

Retrieved h3 heading text from original tab
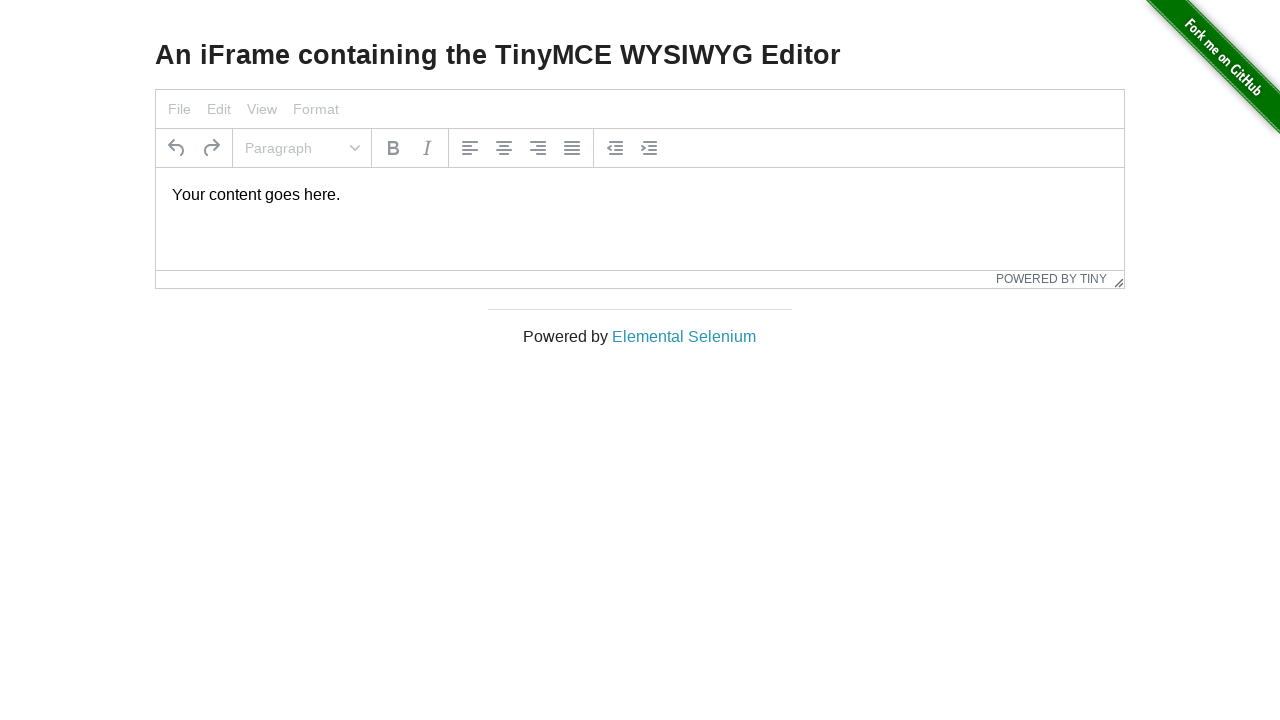

Verified original tab heading is 'An iFrame containing the TinyMCE WYSIWYG Editor'
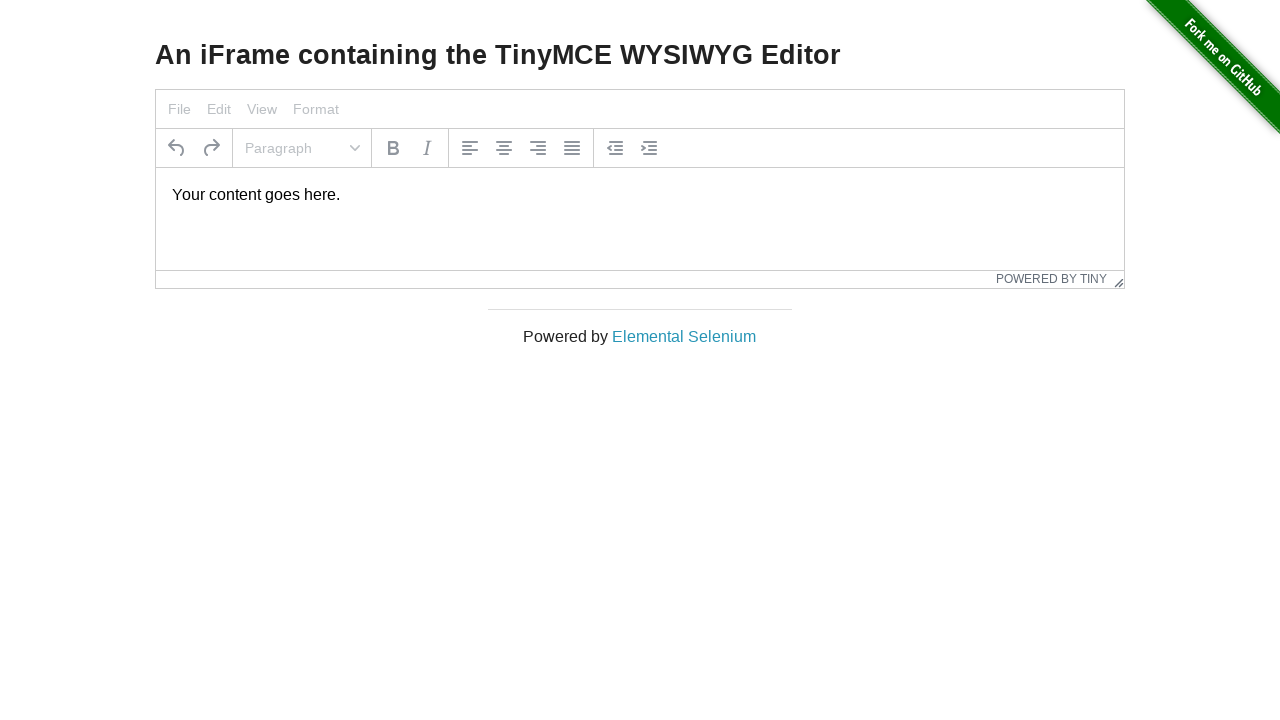

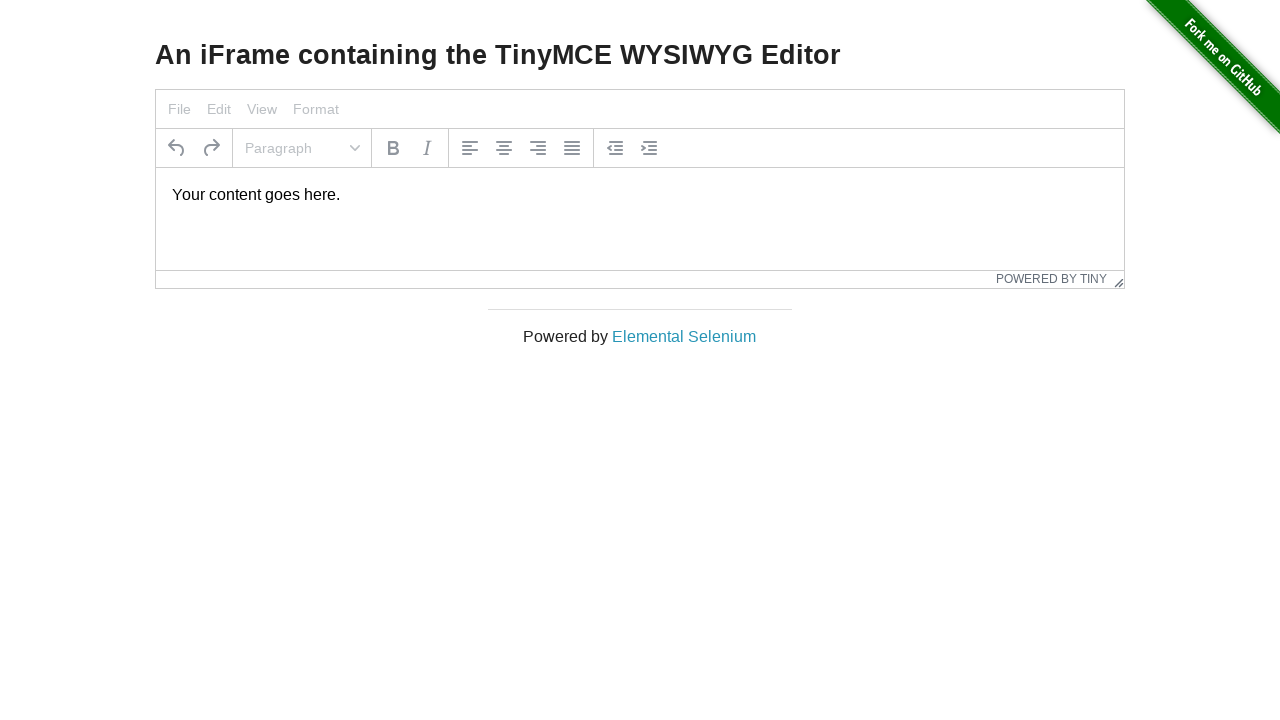